Tests that the complete all checkbox updates state when individual items are completed or cleared

Starting URL: https://demo.playwright.dev/todomvc

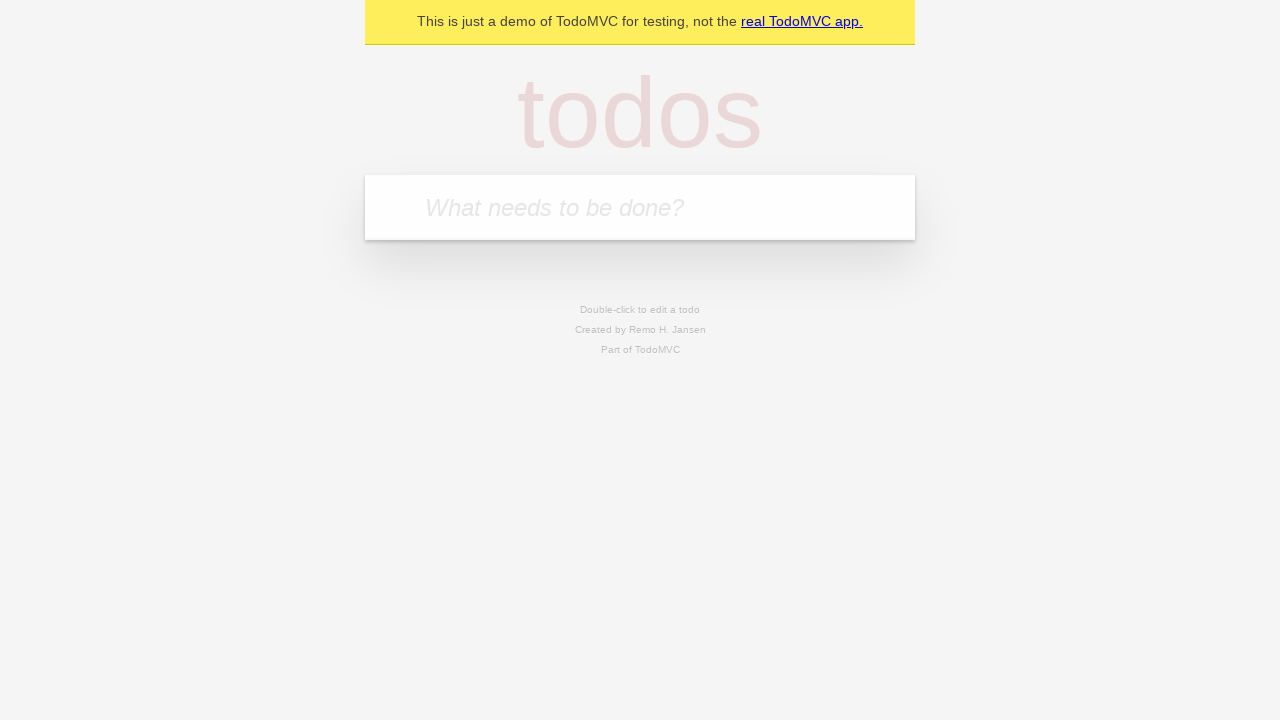

Filled new todo input with 'buy some cheese' on .new-todo
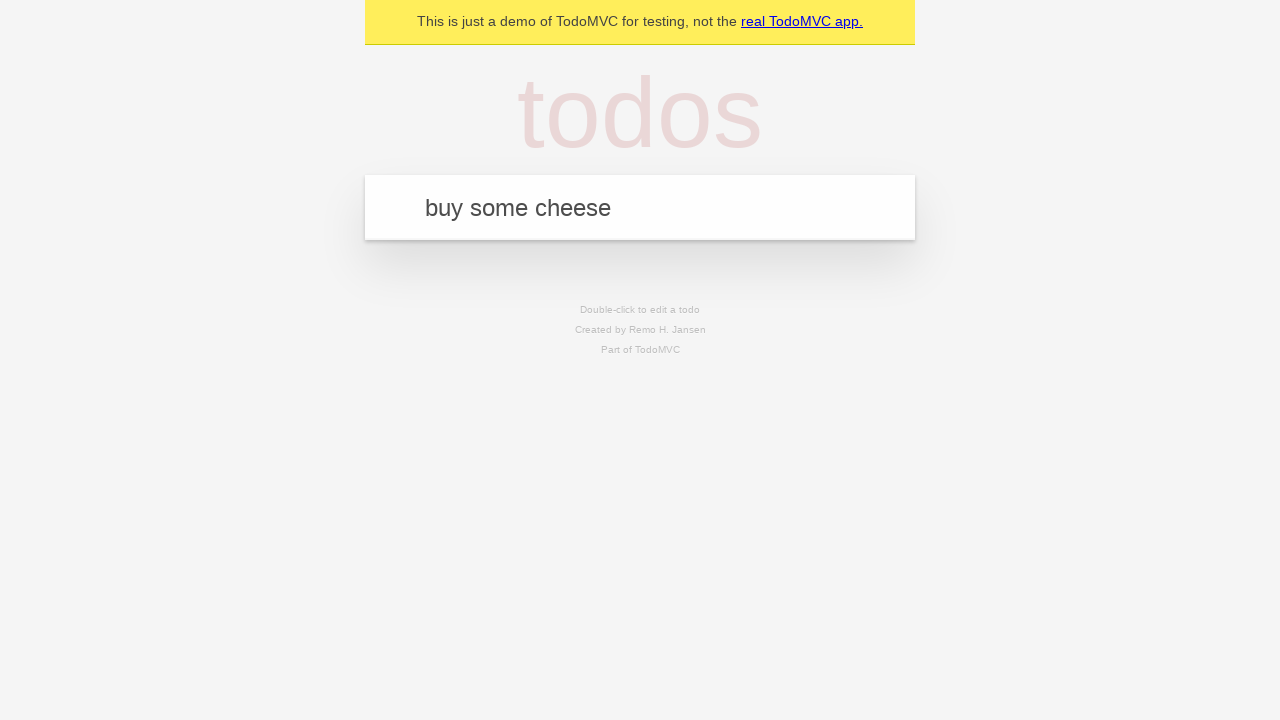

Pressed Enter to add first todo item on .new-todo
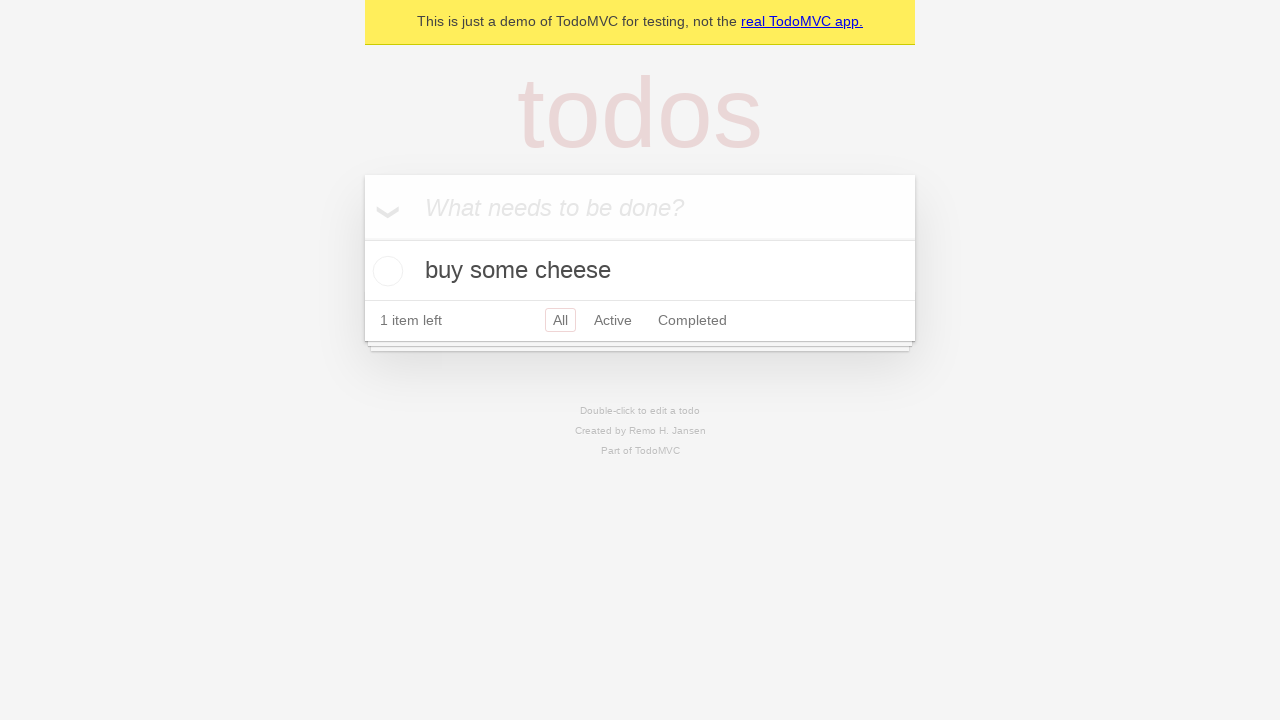

Filled new todo input with 'feed the cat' on .new-todo
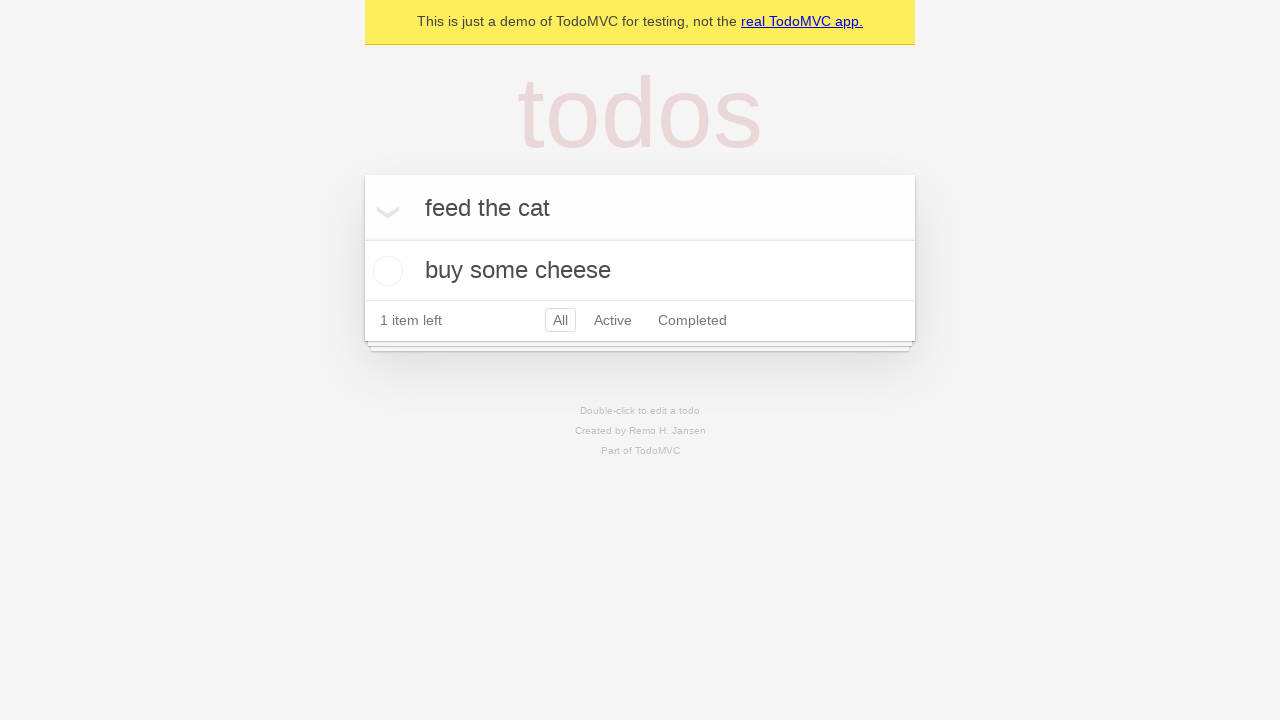

Pressed Enter to add second todo item on .new-todo
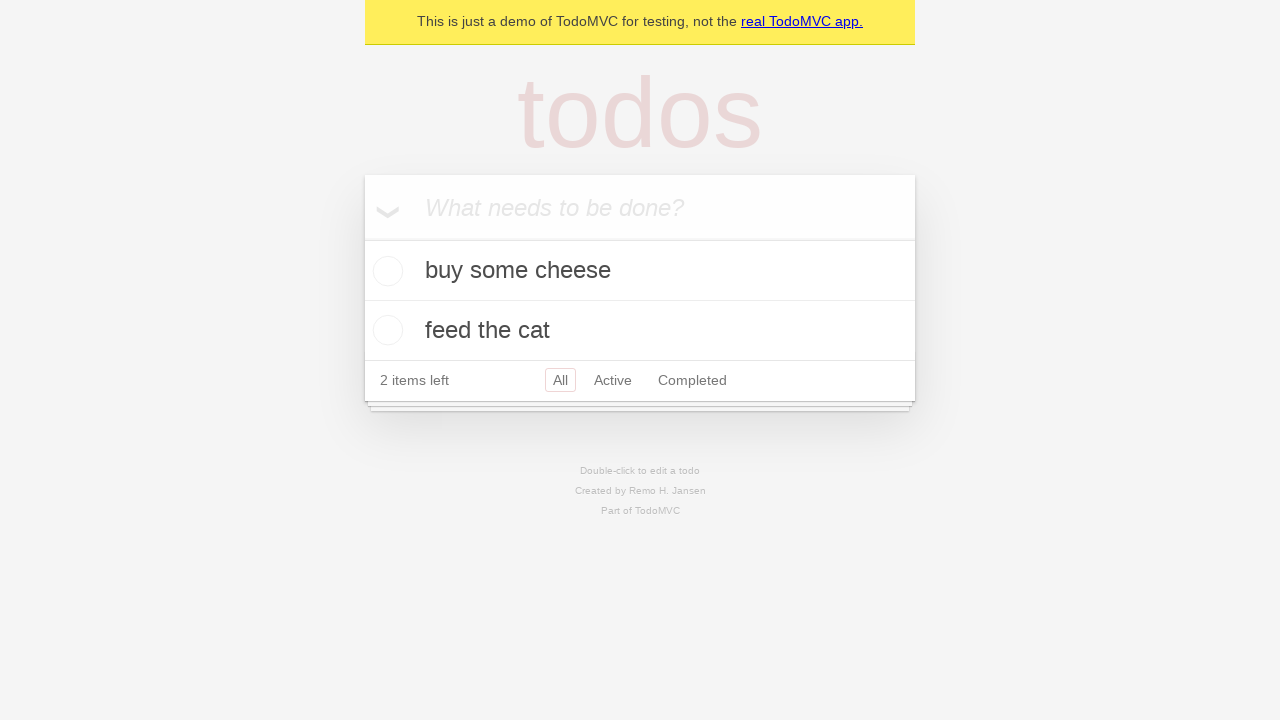

Filled new todo input with 'book a doctors appointment' on .new-todo
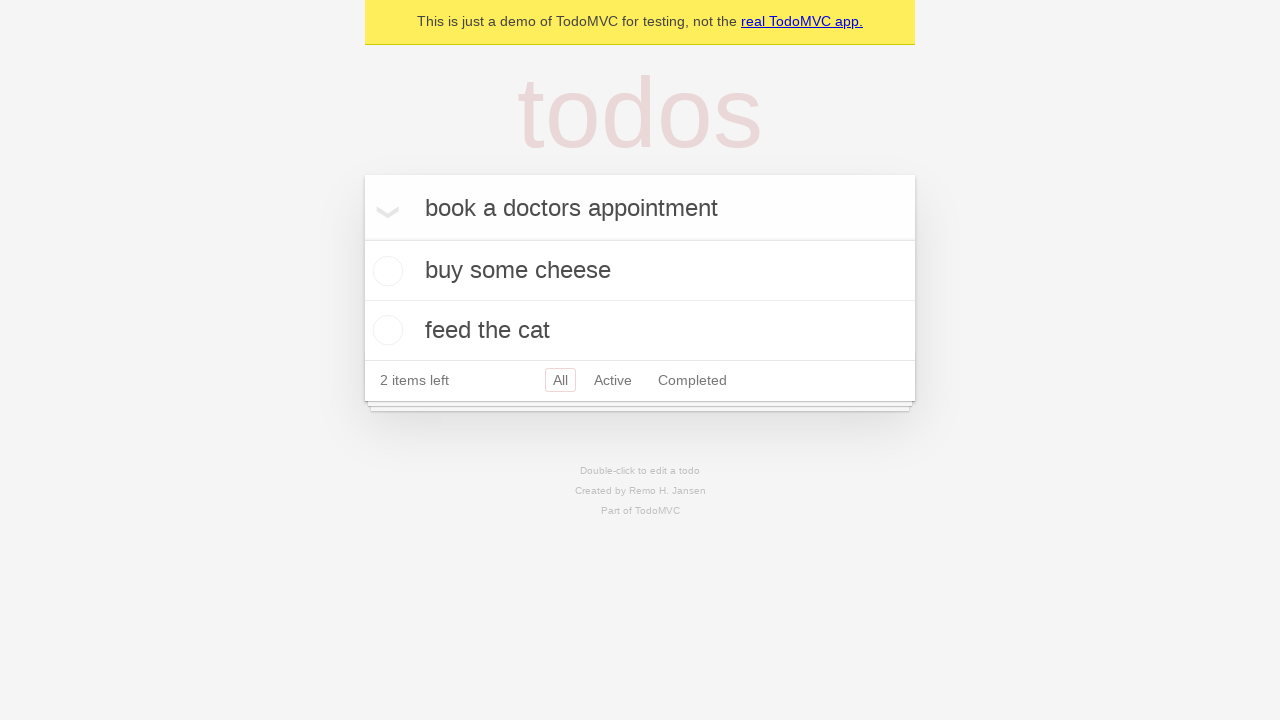

Pressed Enter to add third todo item on .new-todo
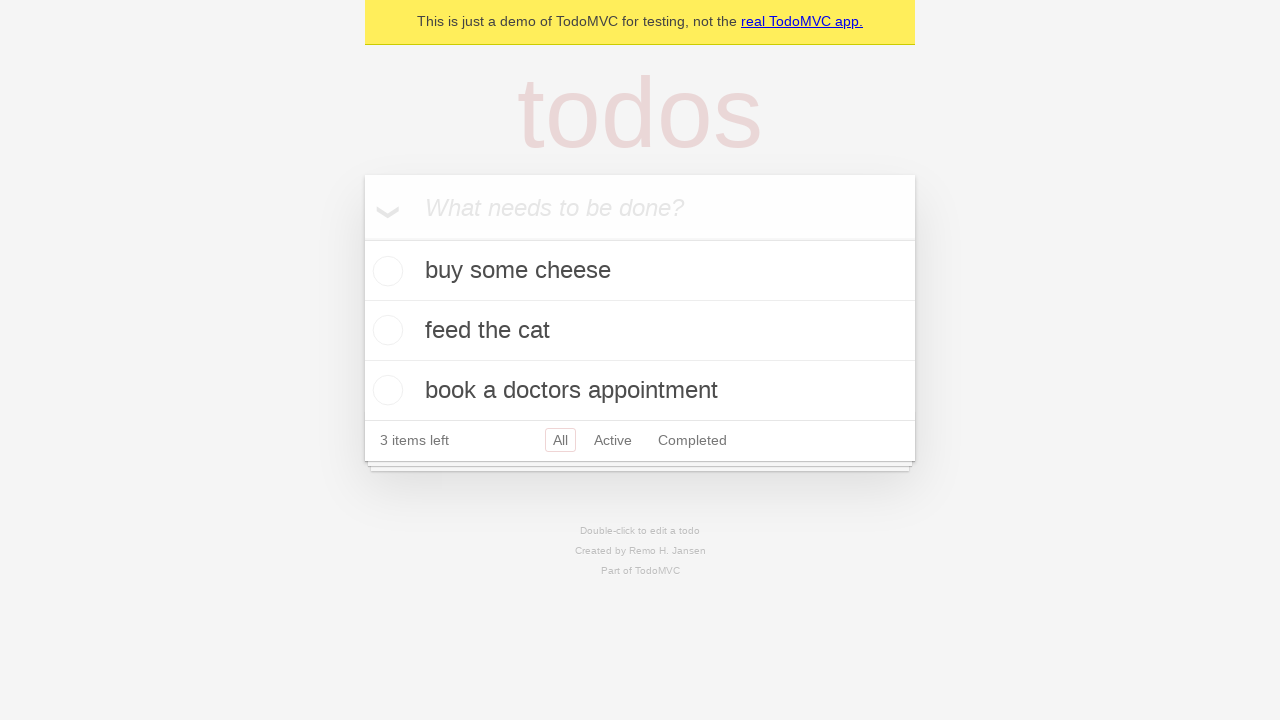

Waited for all three todo items to load
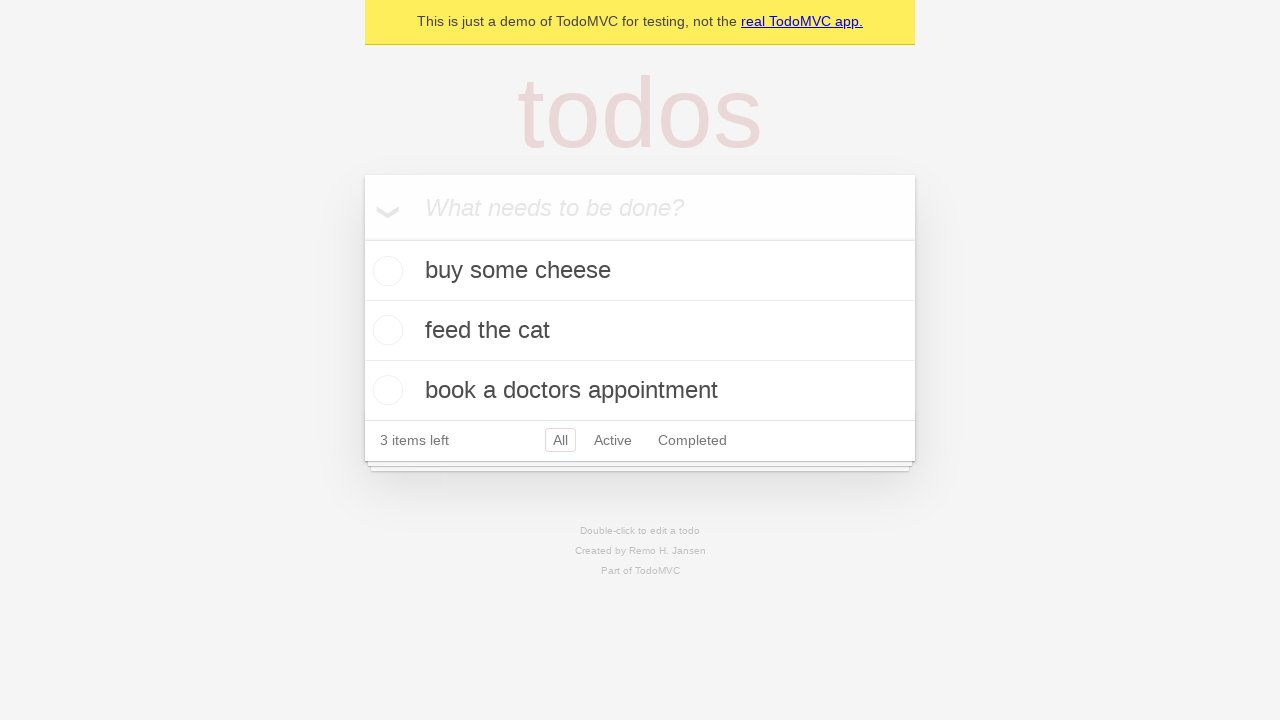

Checked the toggle-all checkbox to mark all items as completed at (362, 238) on .toggle-all
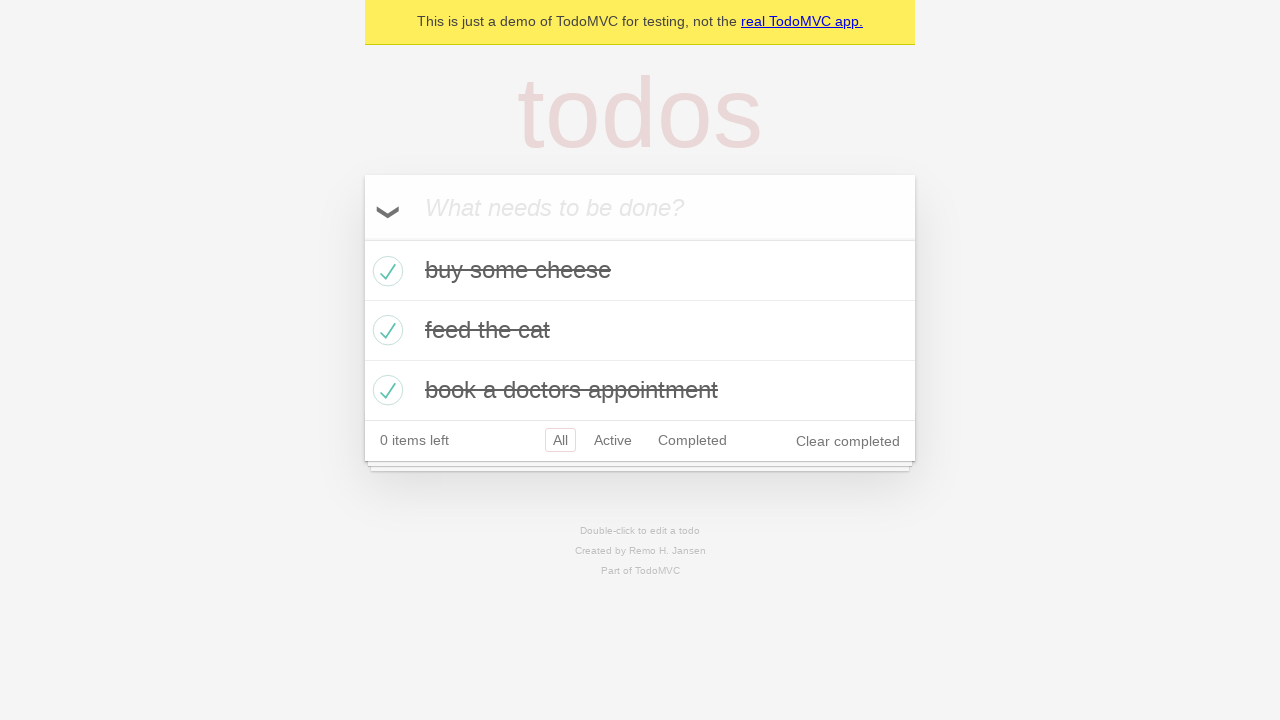

Unchecked the first todo item checkbox at (385, 271) on .todo-list li >> nth=0 >> .toggle
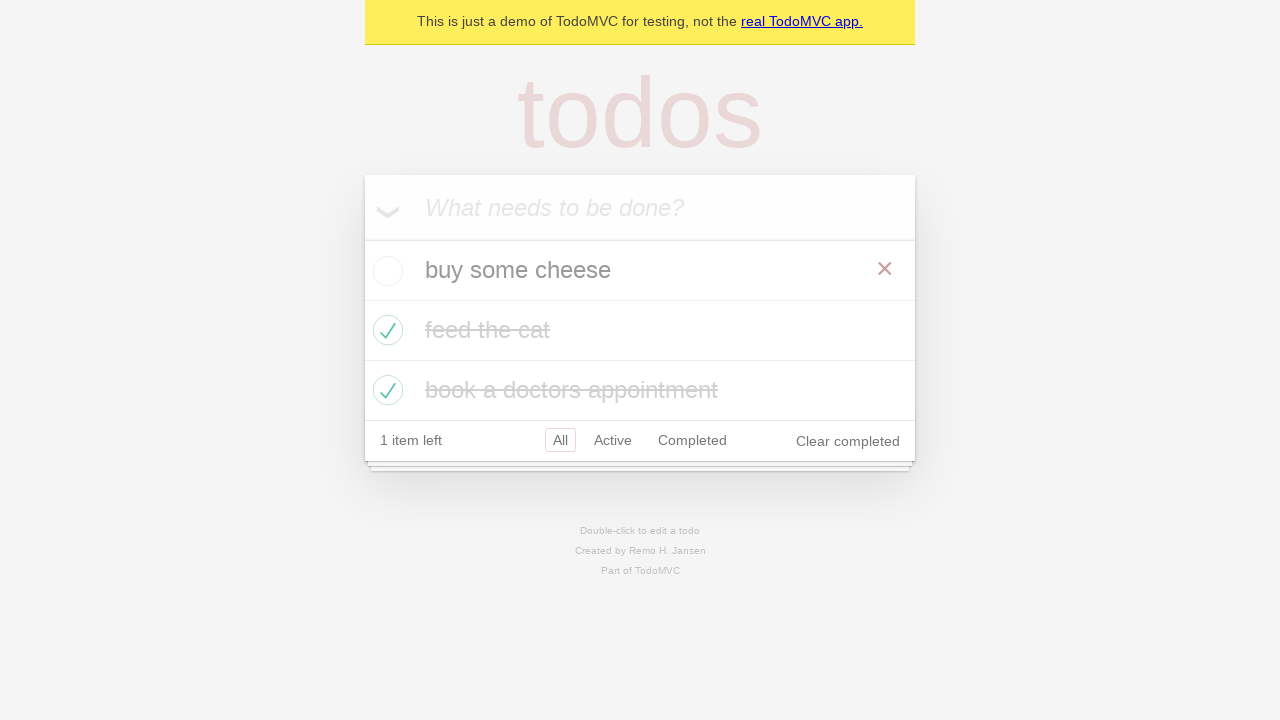

Re-checked the first todo item checkbox at (385, 271) on .todo-list li >> nth=0 >> .toggle
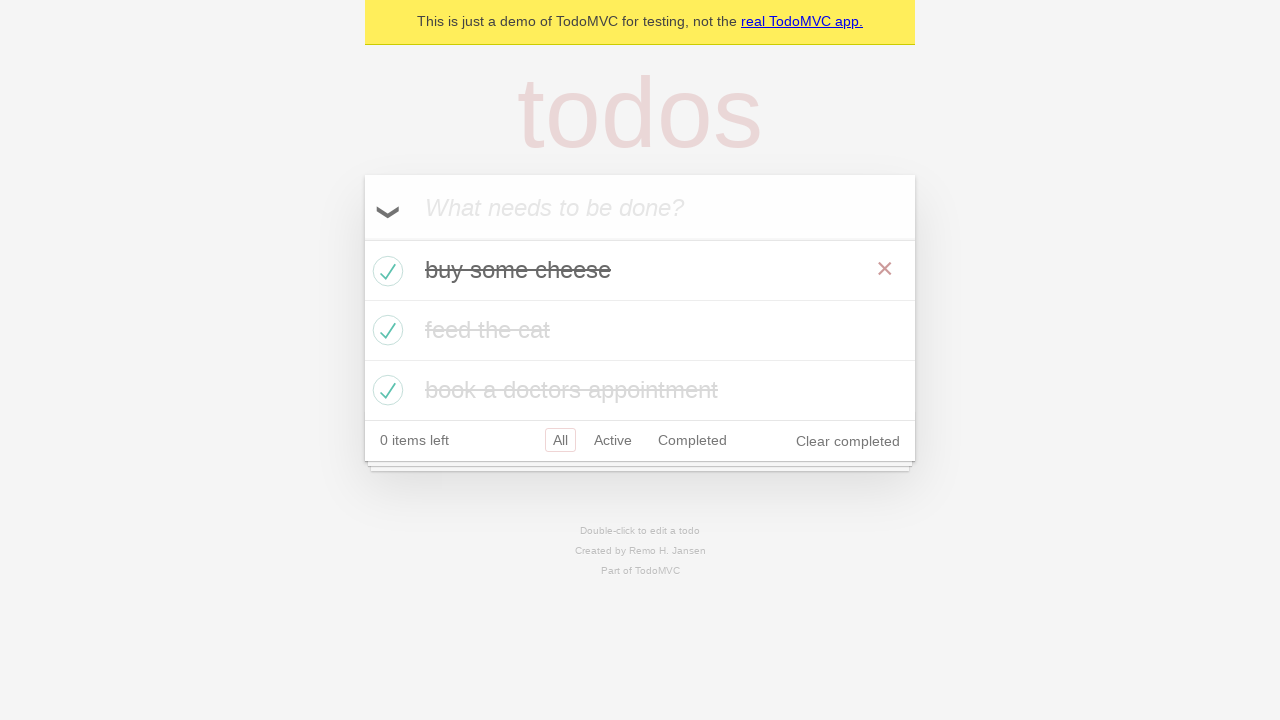

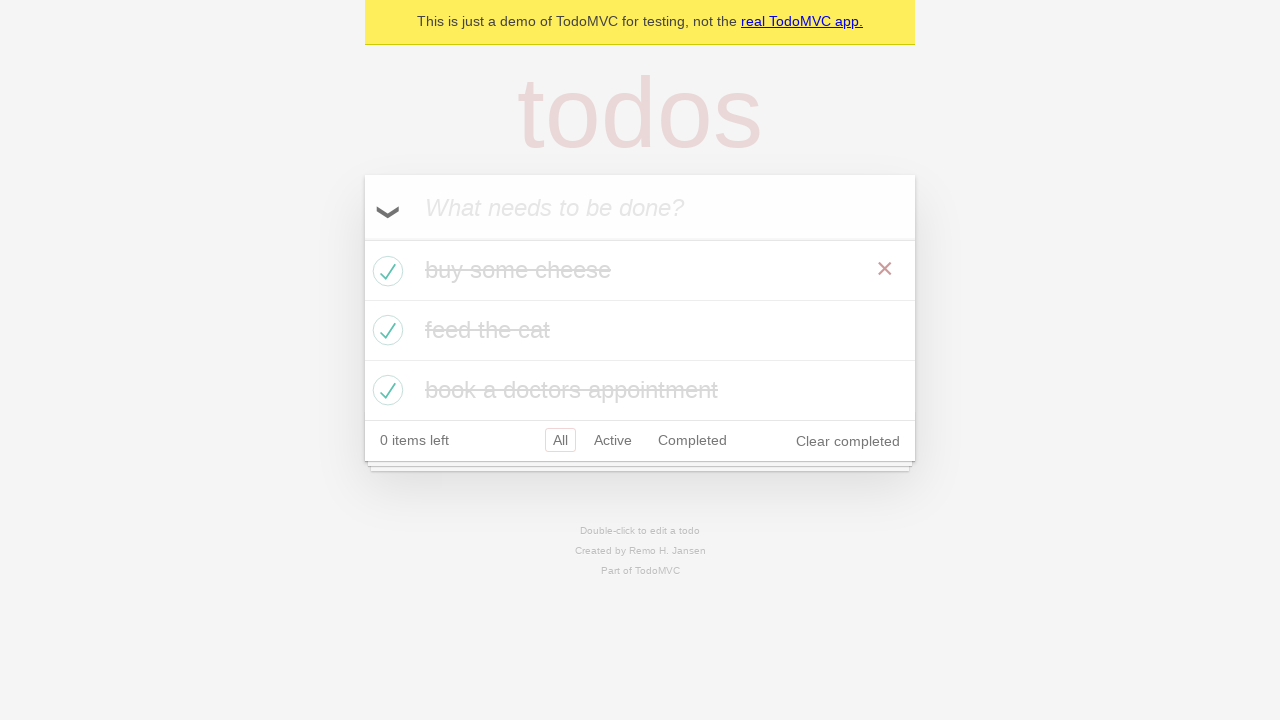